Tests a form submission by filling in first name, last name, and email fields, then clicking the submit button.

Starting URL: http://secure-retreat-92358.herokuapp.com/

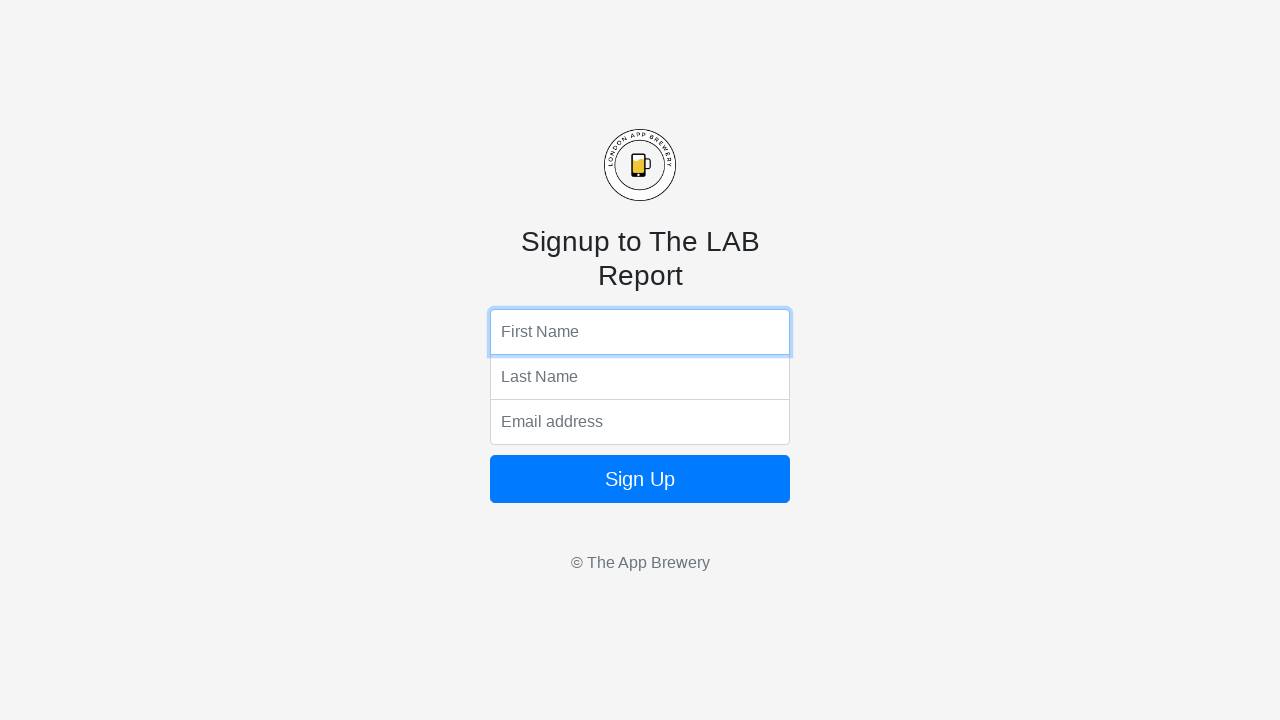

Filled first name field with 'Michael' on input[name='fName']
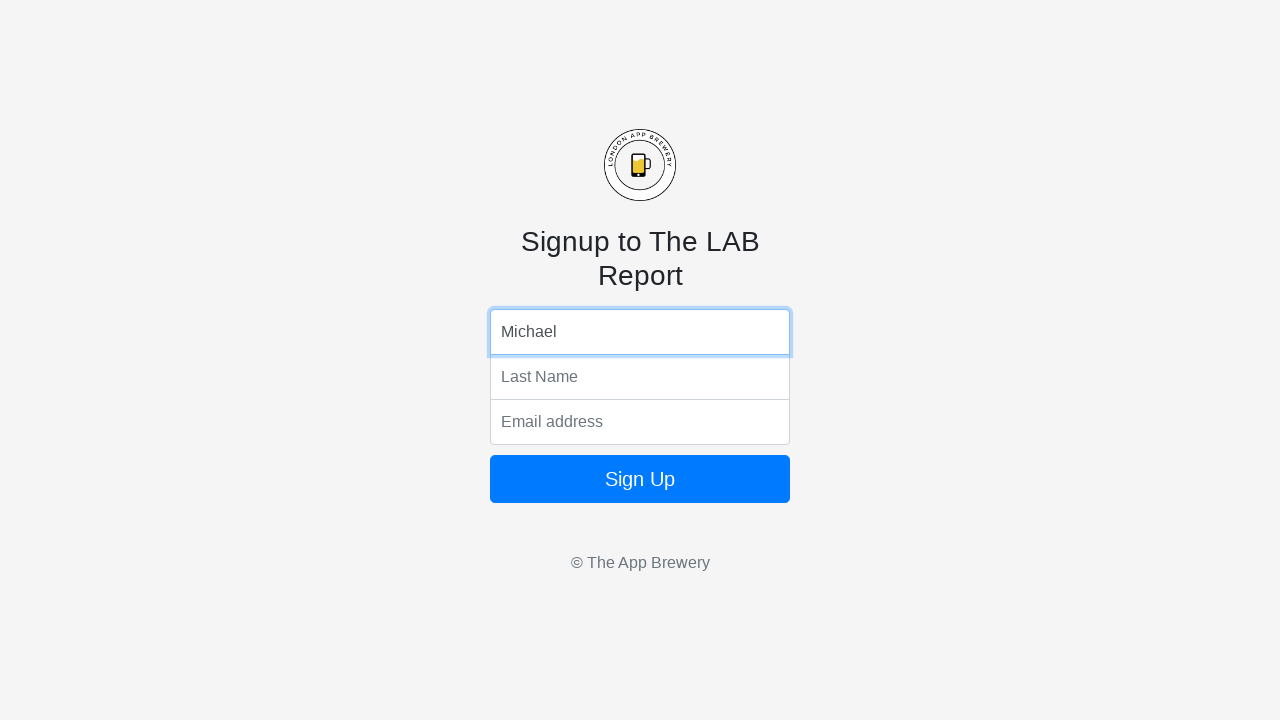

Filled last name field with 'Johnson' on input[name='lName']
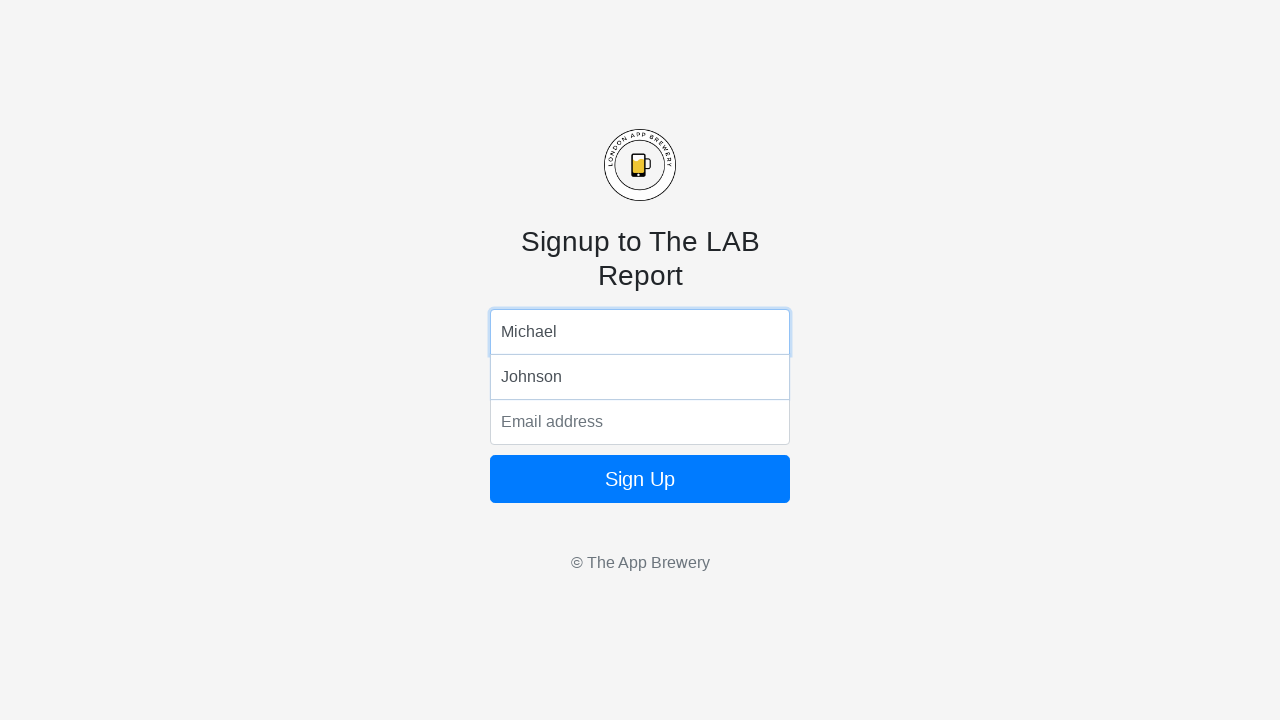

Filled email field with 'michael.johnson@example.com' on input[name='email']
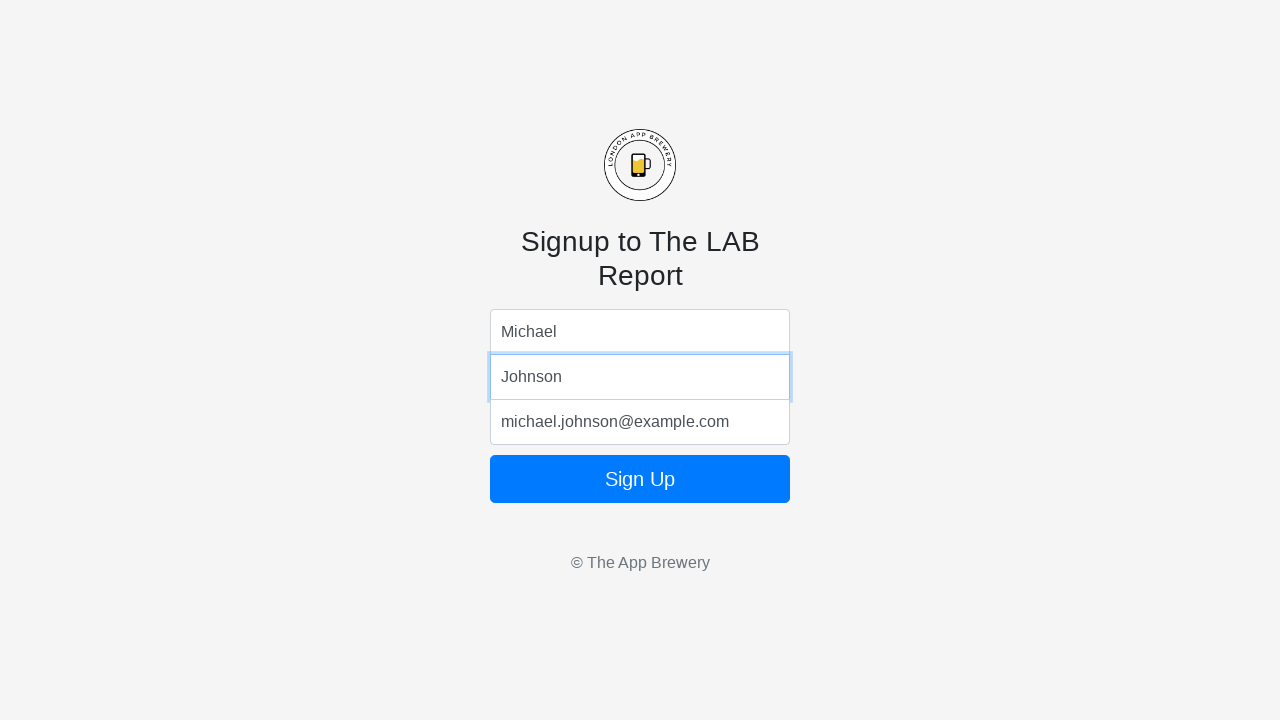

Clicked submit button to complete form submission at (640, 479) on button
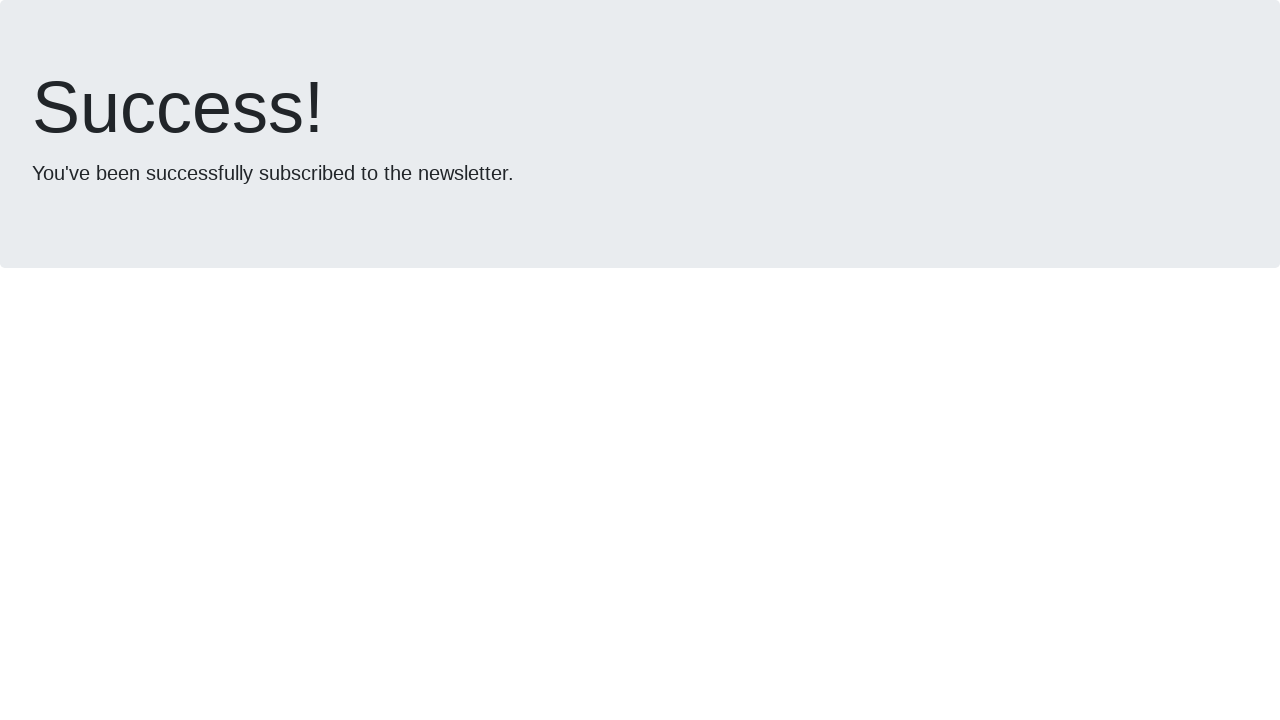

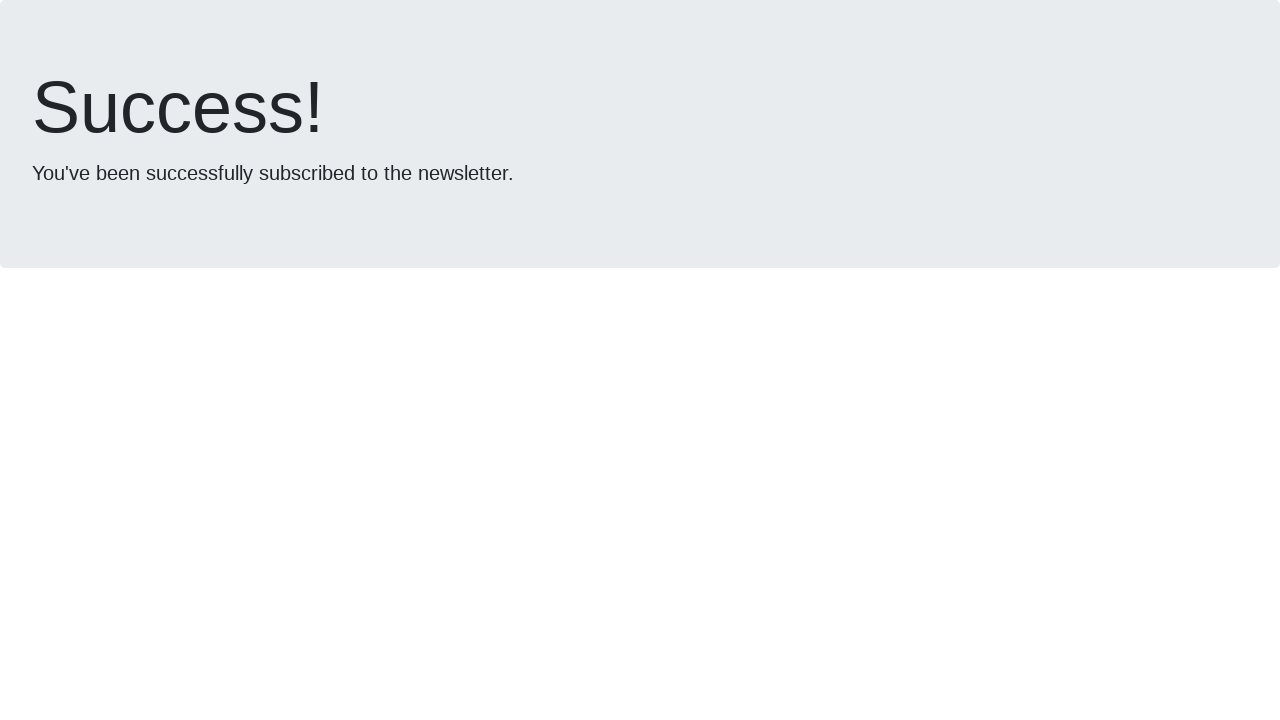